Tests alert handling by clicking a button that triggers an alert dialog and accepting it

Starting URL: http://formy-project.herokuapp.com/switch-window

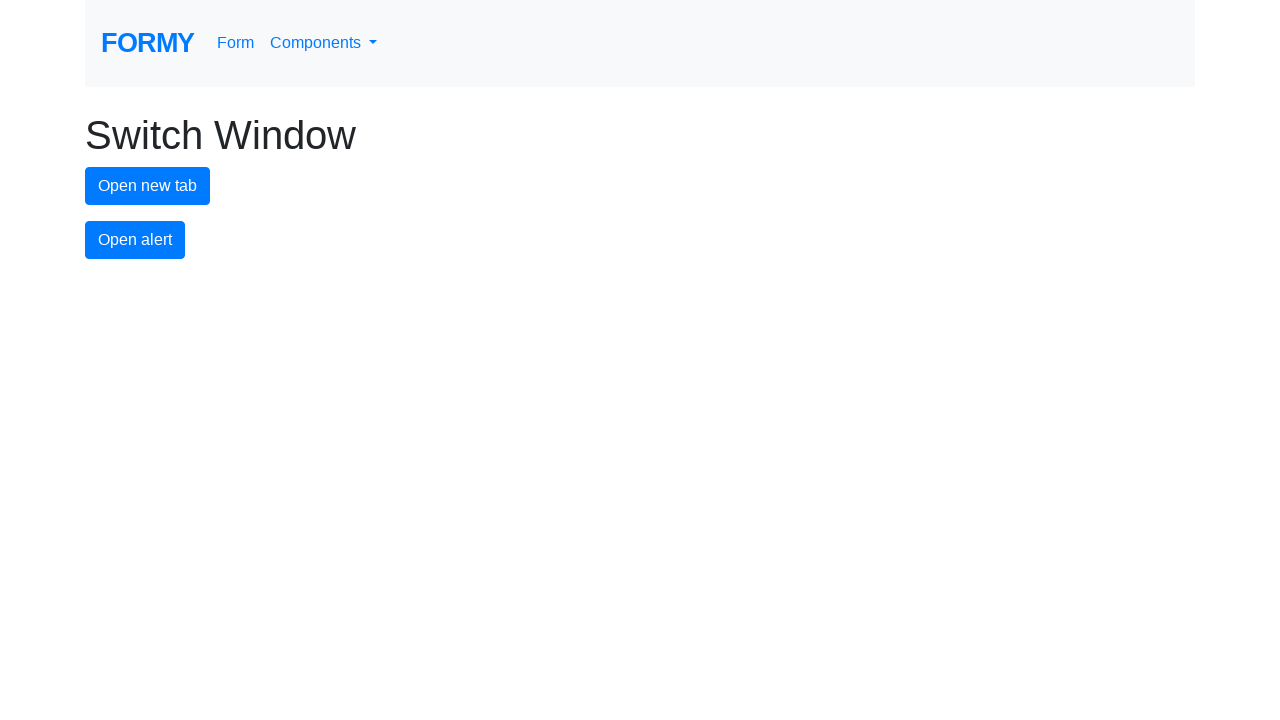

Clicked alert button to trigger alert dialog at (135, 240) on #alert-button
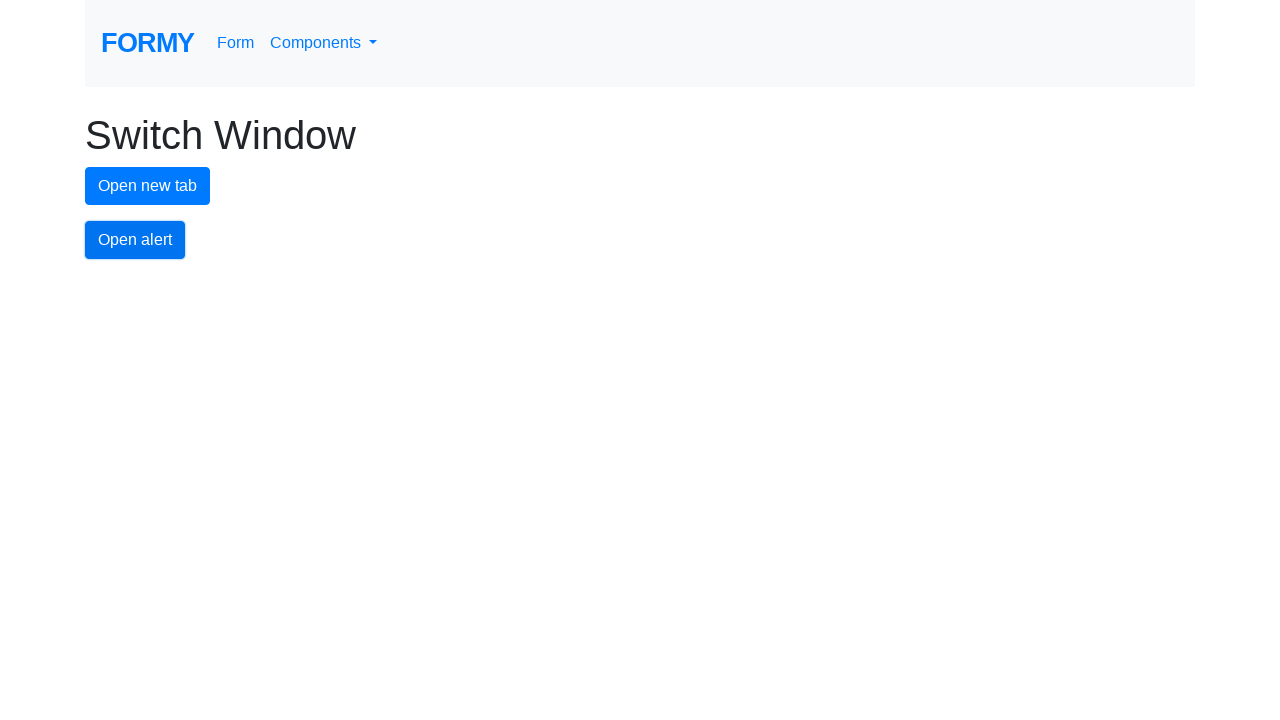

Set up dialog handler to accept alert
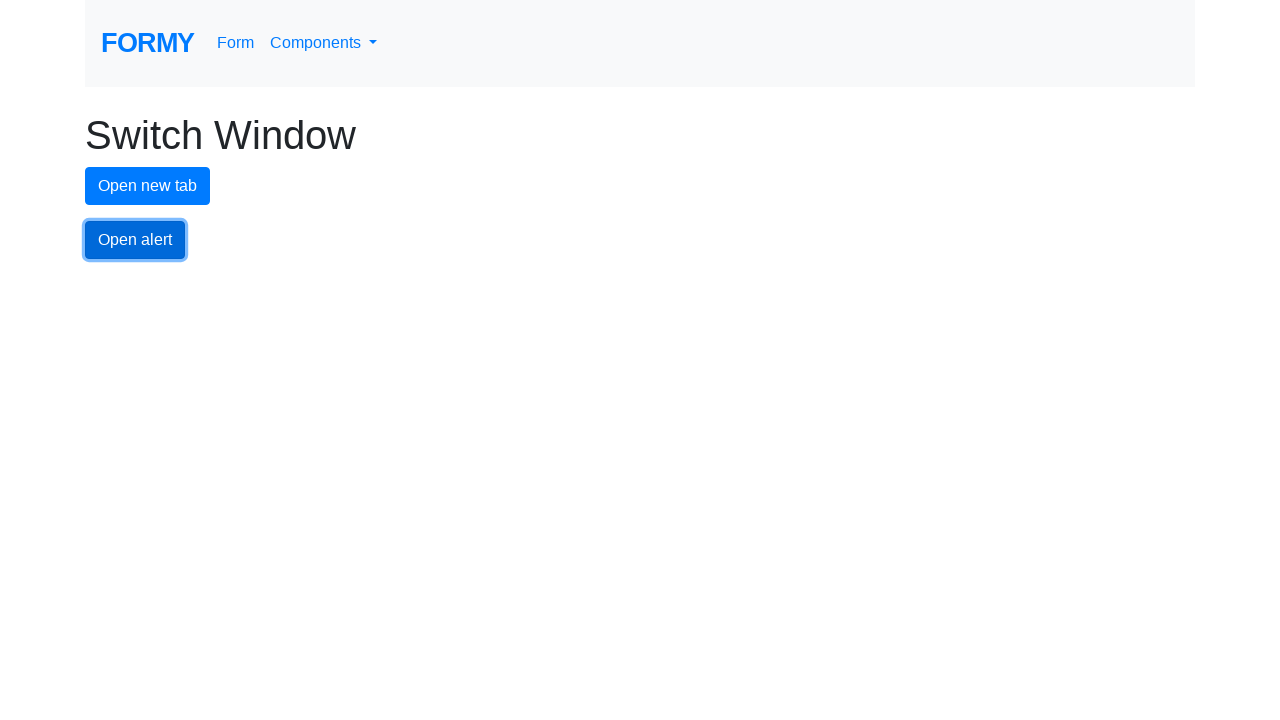

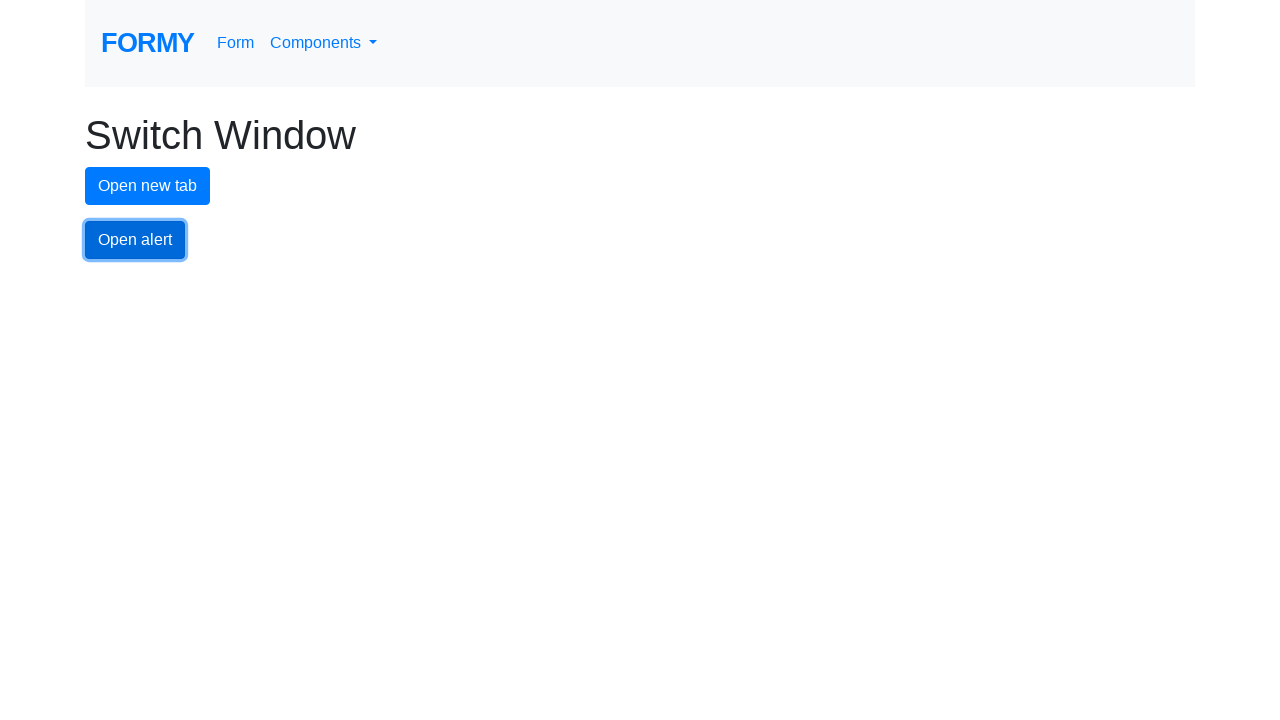